Tests file upload functionality by uploading a file and verifying the upload was successful by checking the displayed filename.

Starting URL: https://the-internet.herokuapp.com/upload

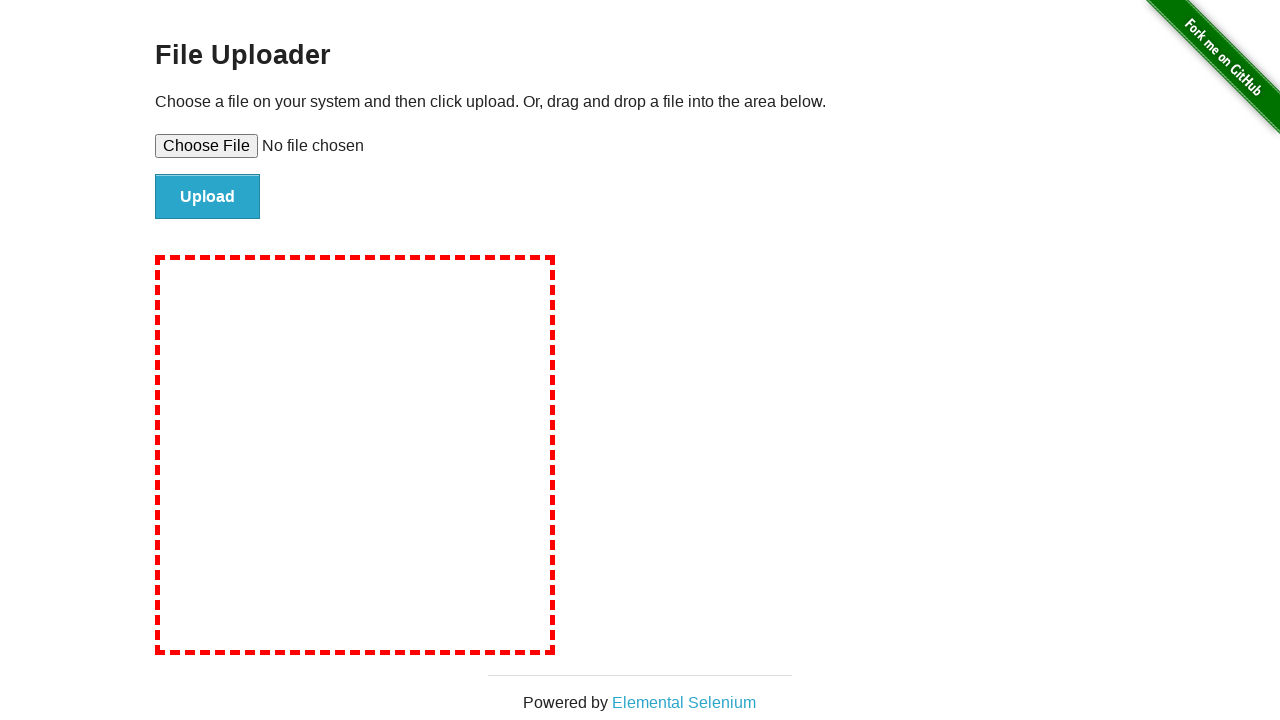

Created temporary test file for upload
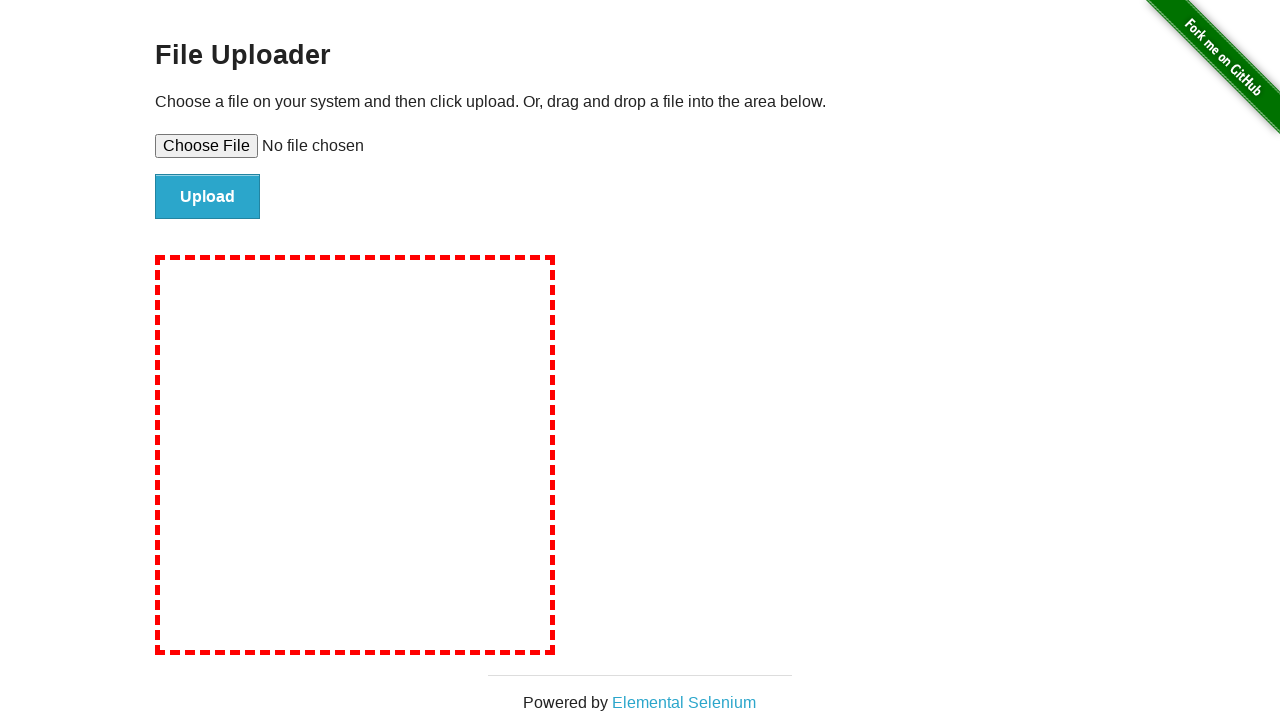

Set file input with test_upload_image.jpg
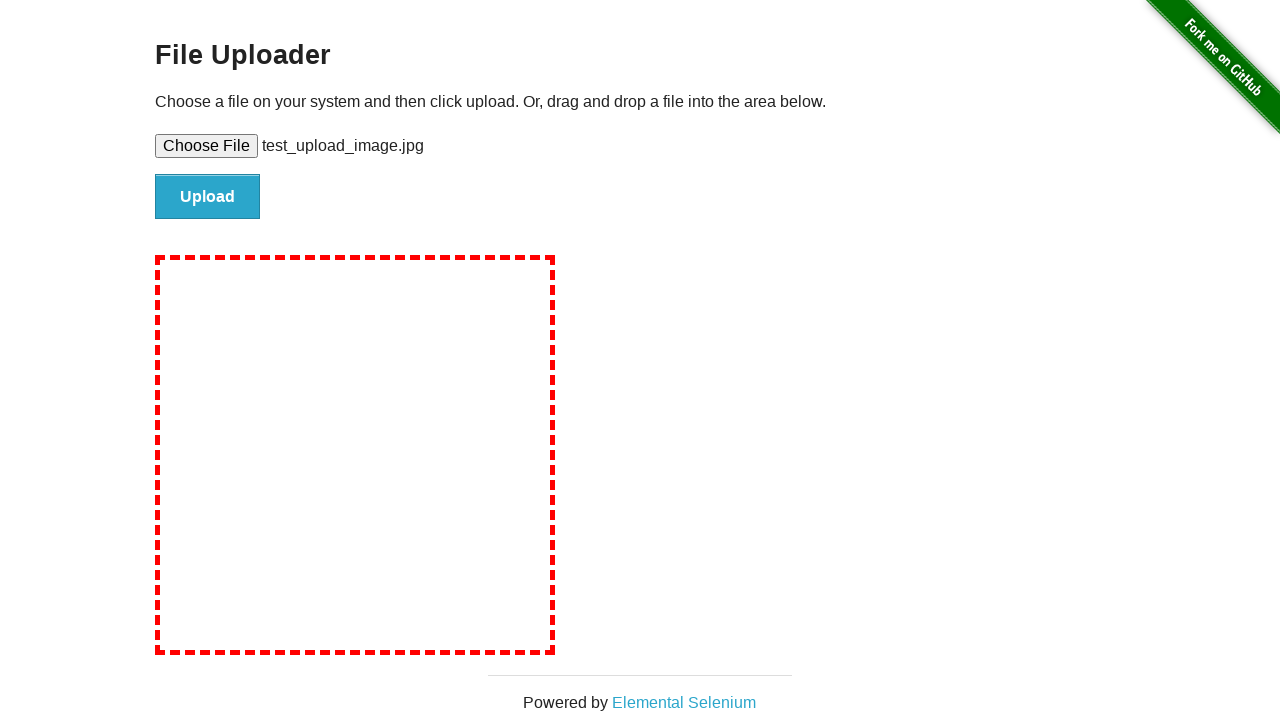

Clicked file submit button to upload at (208, 197) on #file-submit
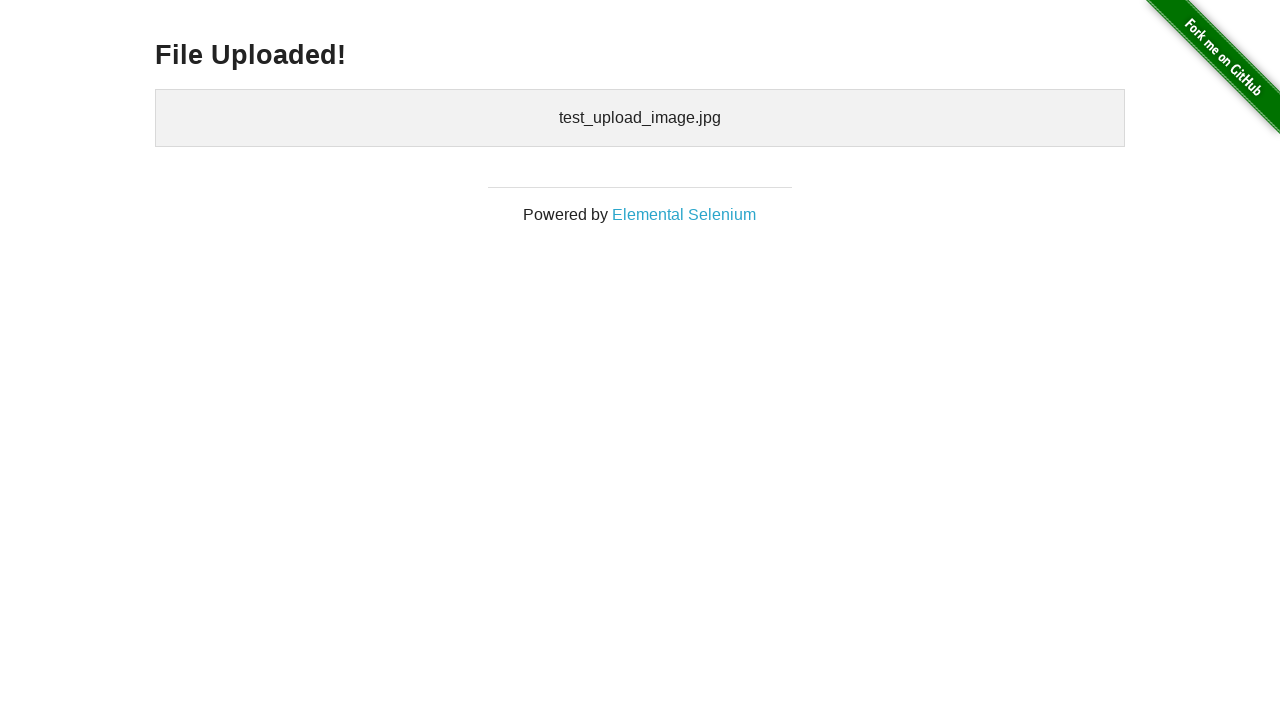

Uploaded files confirmation section appeared
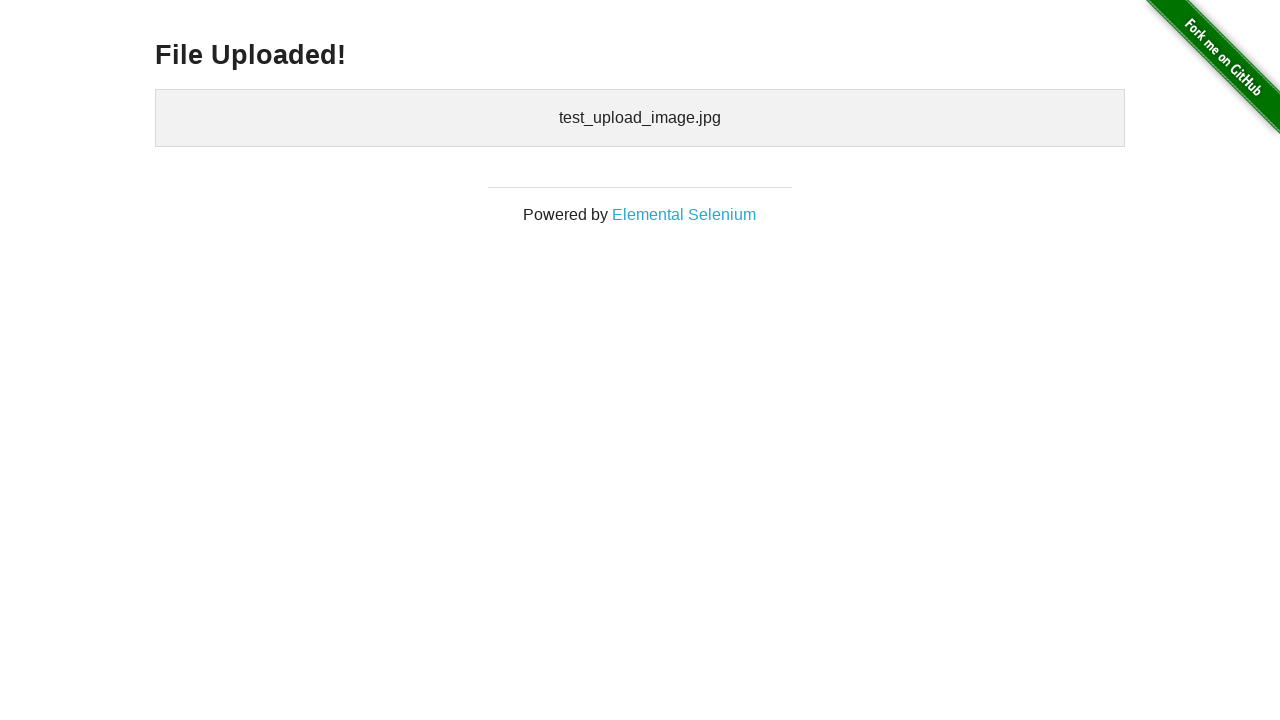

Cleaned up temporary test file
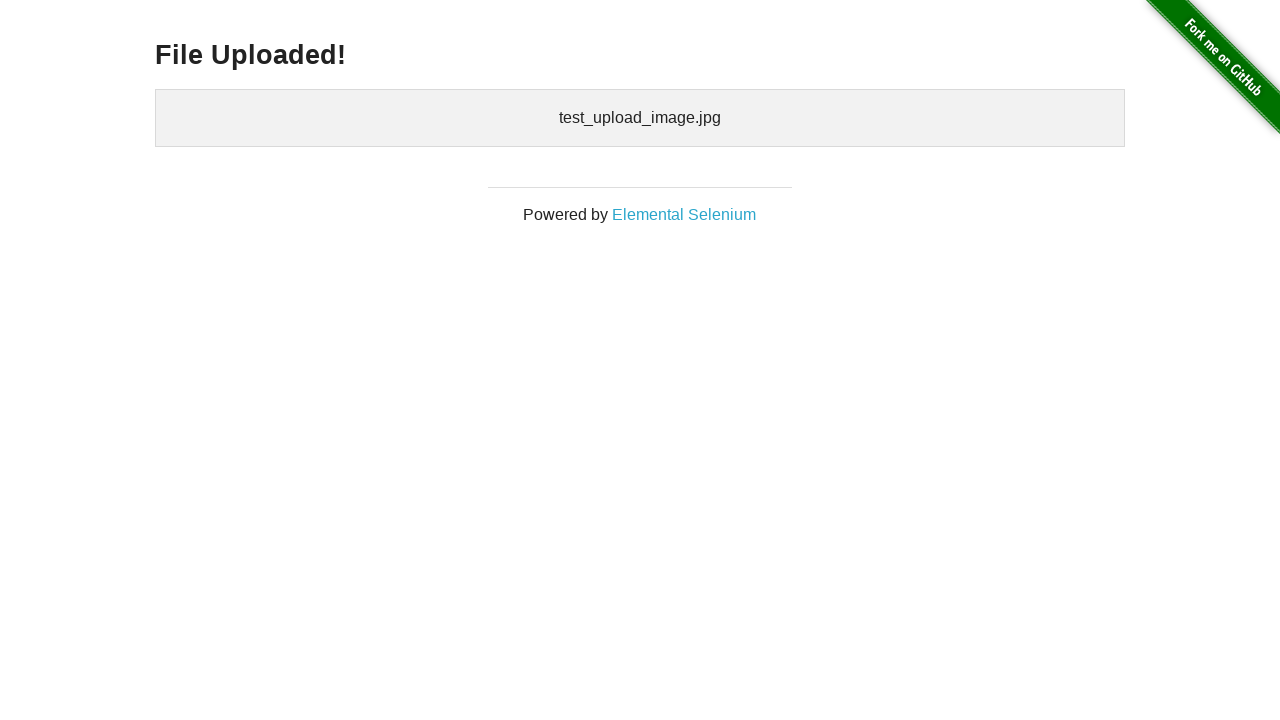

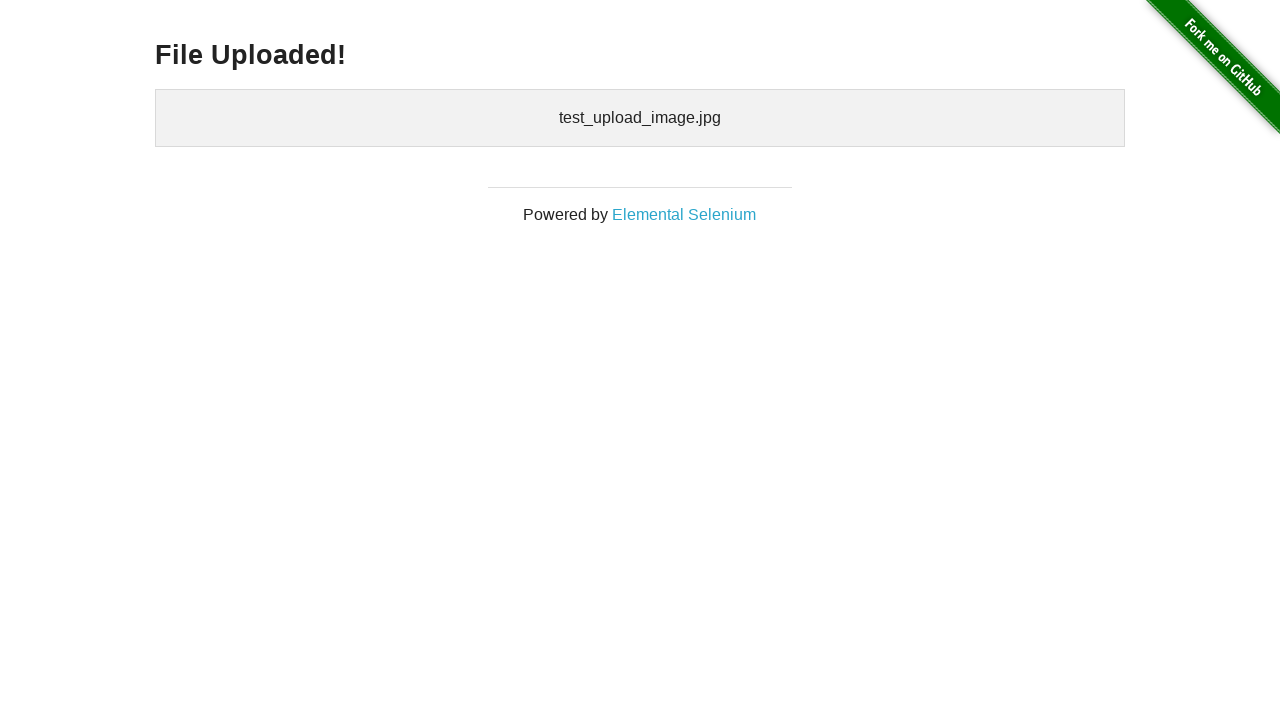